Tests the dynamic checkbox removal and addition functionality by checking a checkbox, removing it, adding it back, and rechecking it.

Starting URL: https://the-internet.herokuapp.com/dynamic_controls

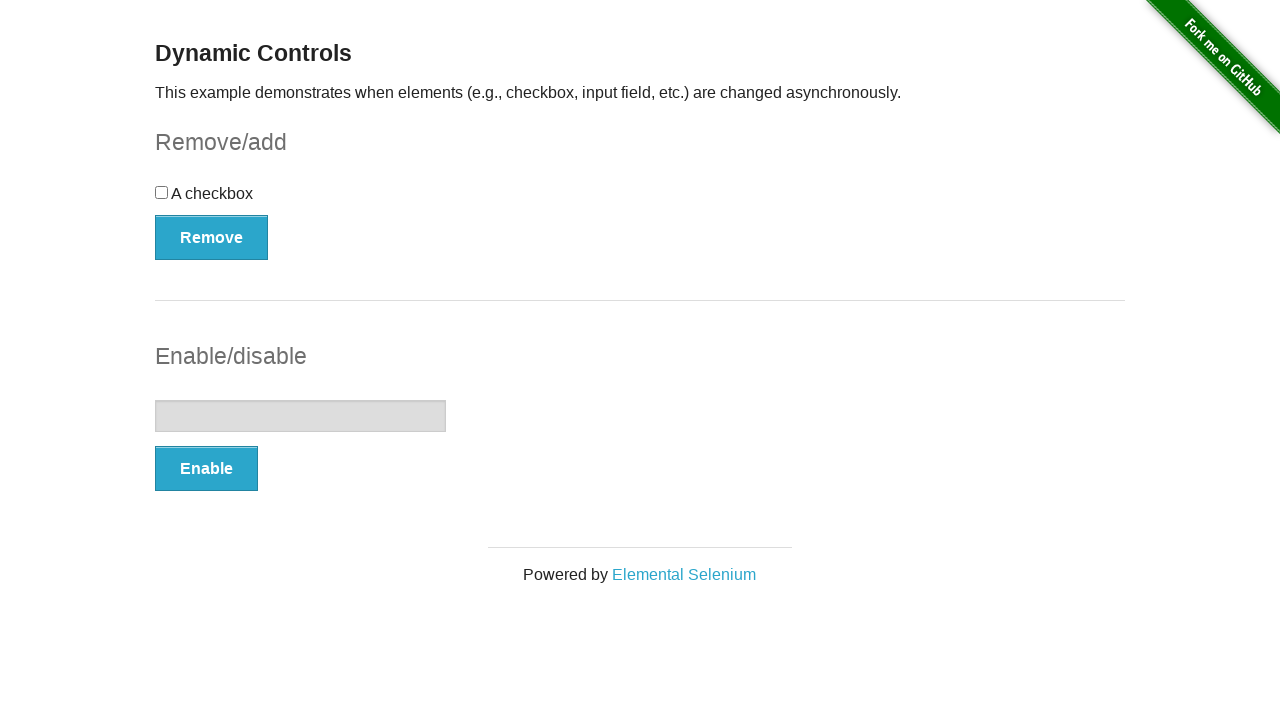

Clicked checkbox to select it at (162, 192) on xpath=//div[@id='checkbox']//input
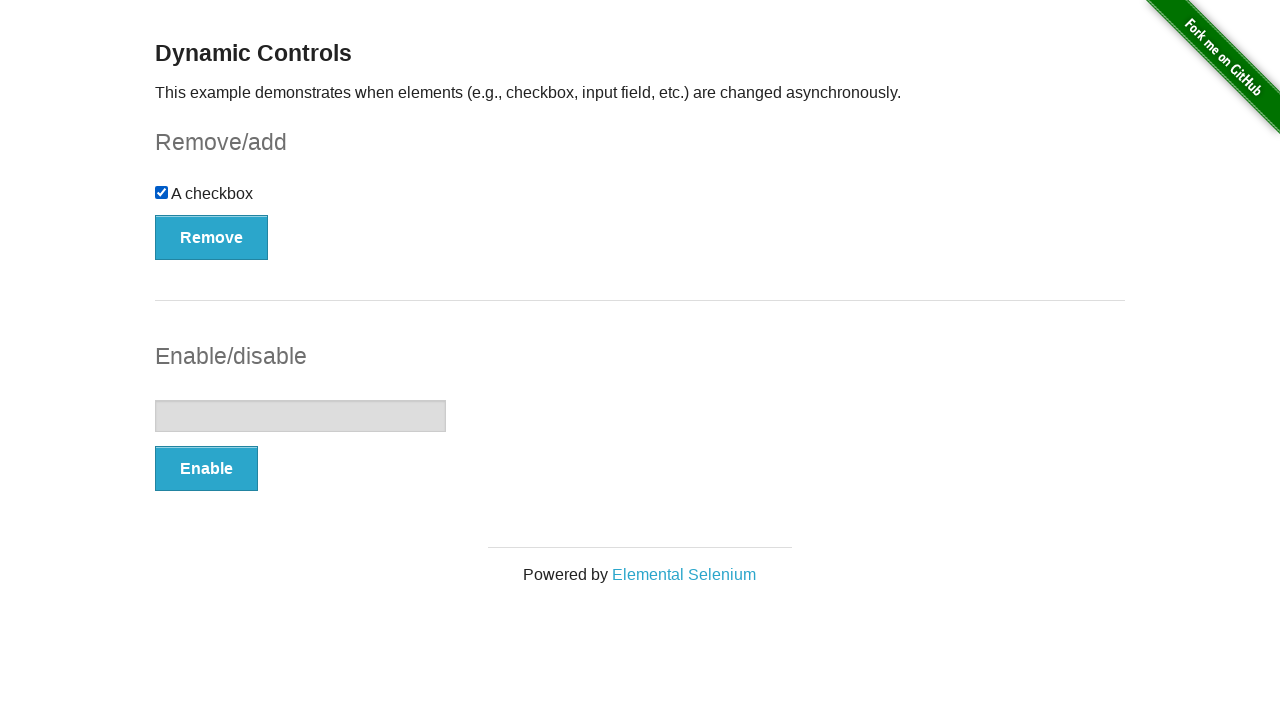

Clicked Remove button to remove the checkbox at (212, 237) on xpath=//button[contains(text(),'Remove')]
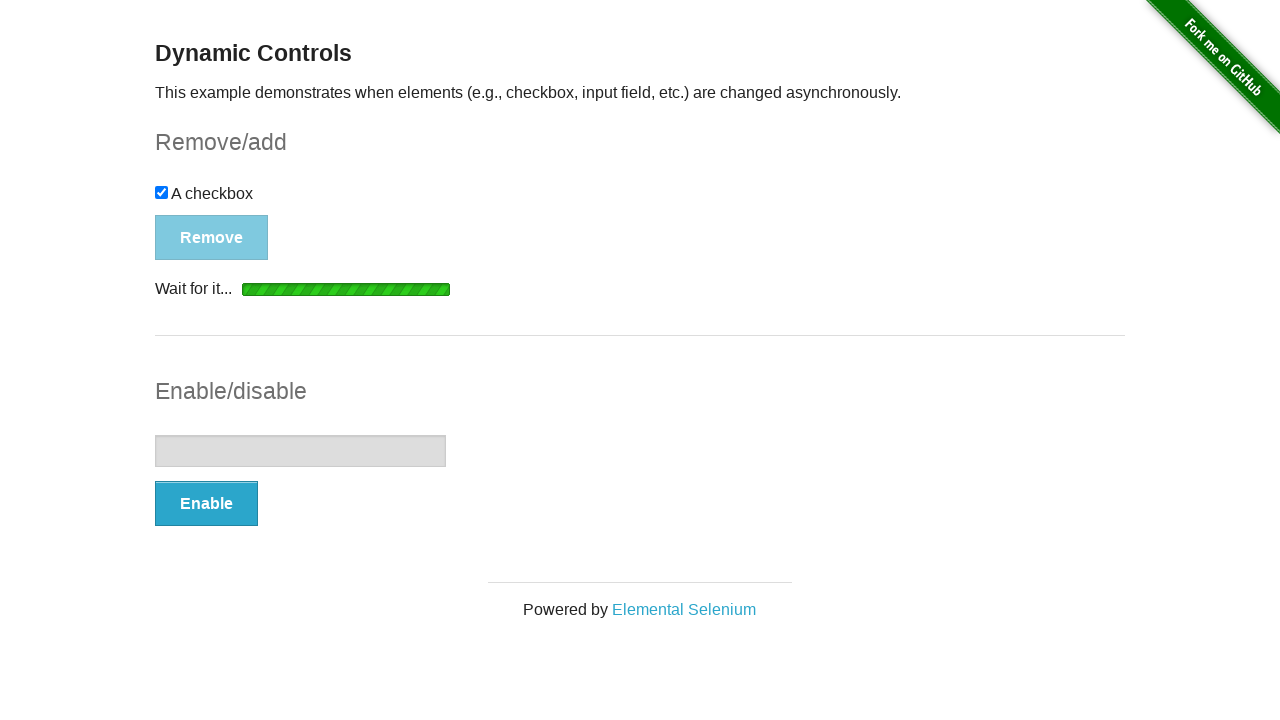

Loading indicator appeared
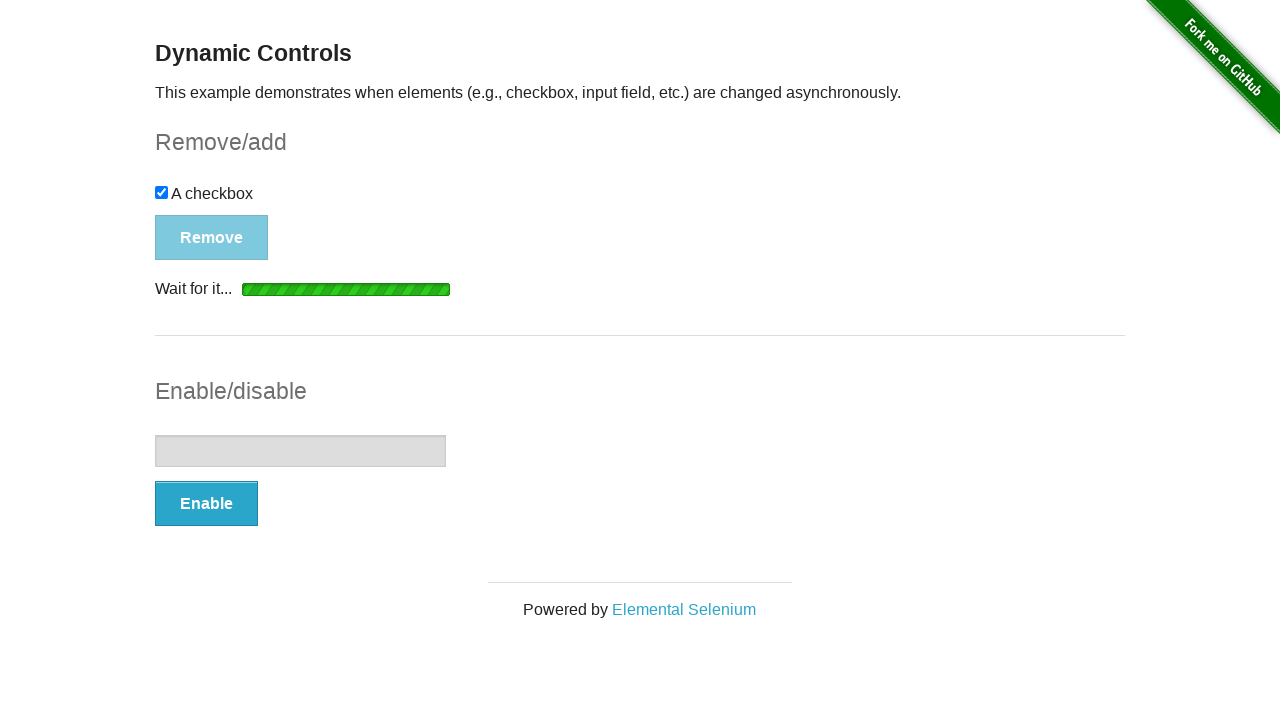

Checkbox removal message appeared
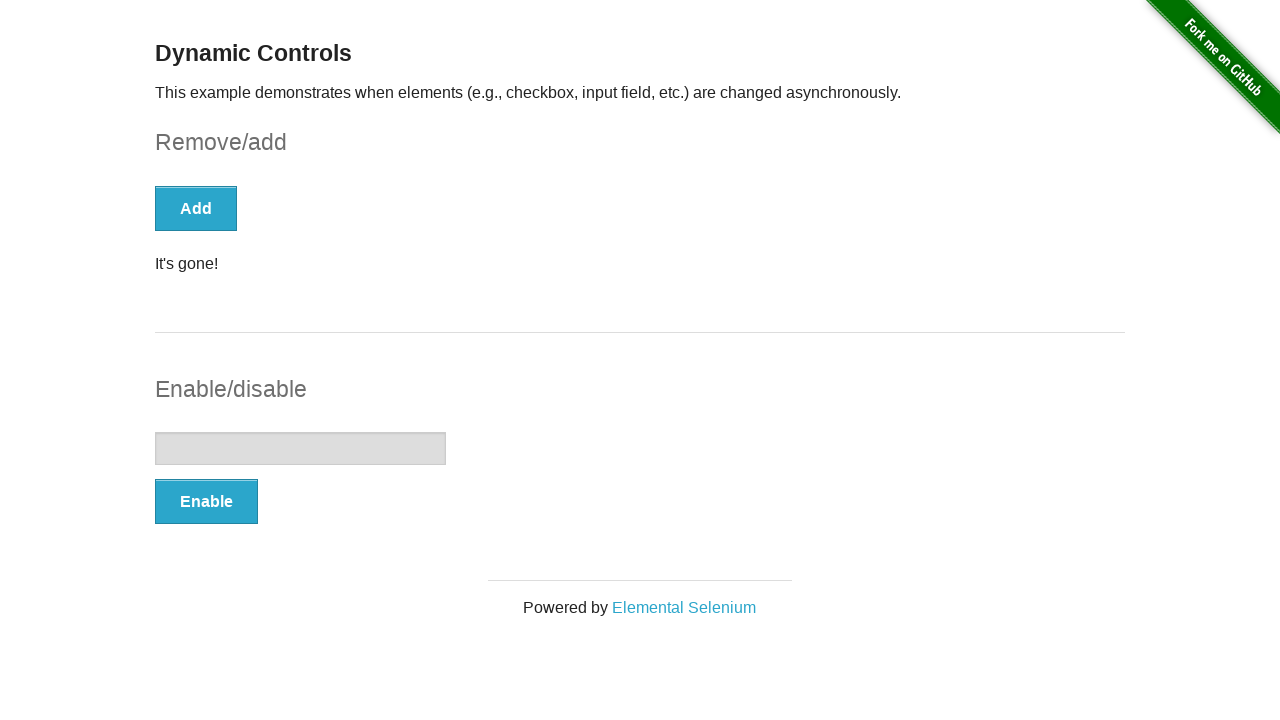

Clicked Add button to bring checkbox back at (196, 208) on xpath=//button[contains(text(),'Add')]
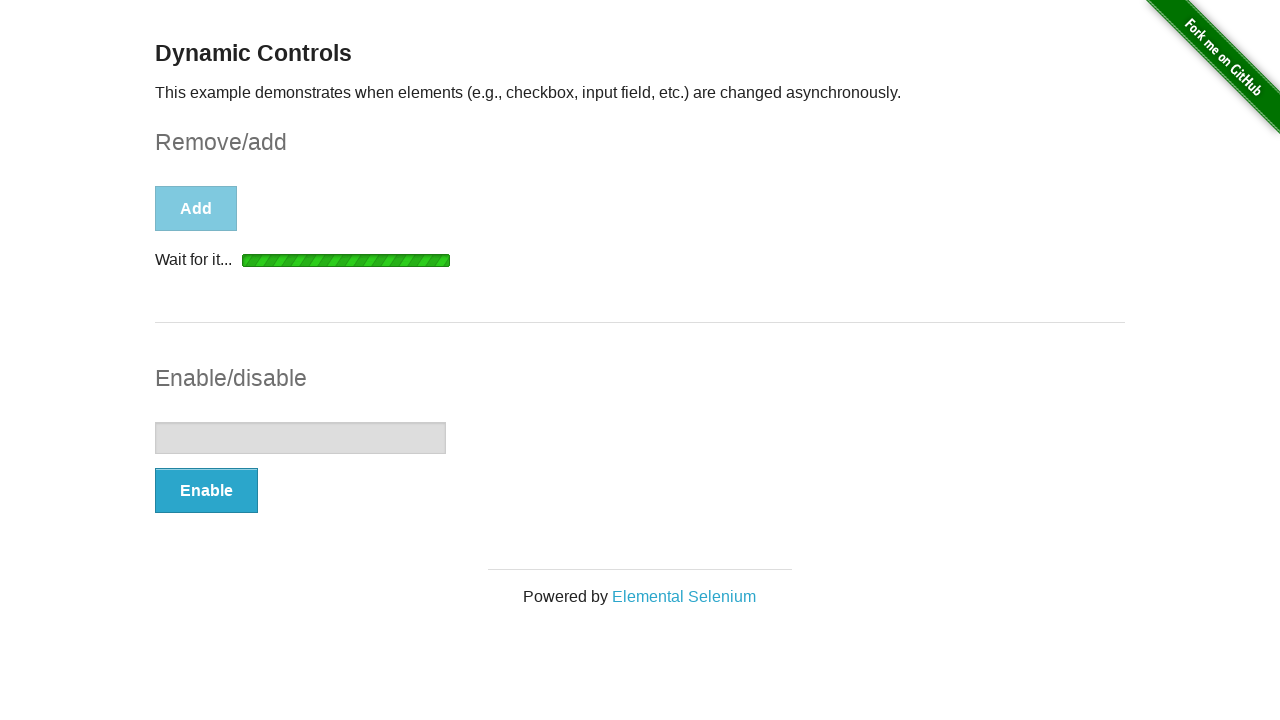

Checkbox re-addition message appeared
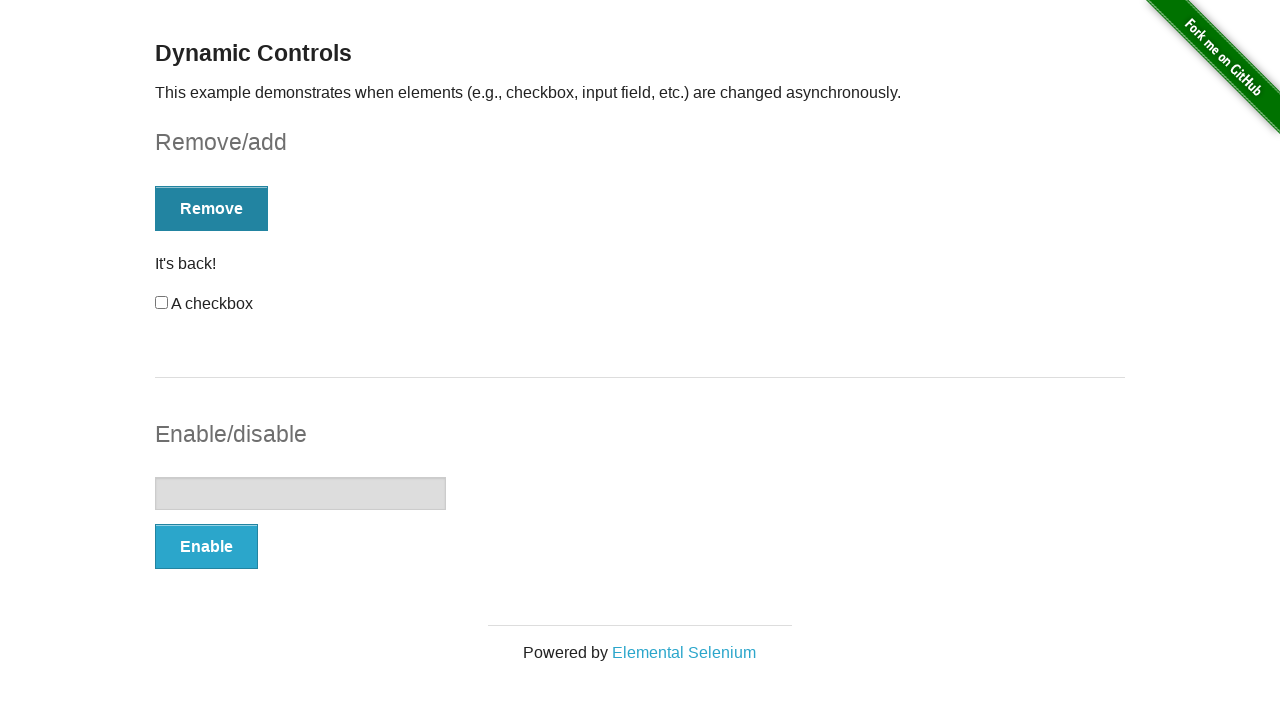

Re-added checkbox is now available in the DOM
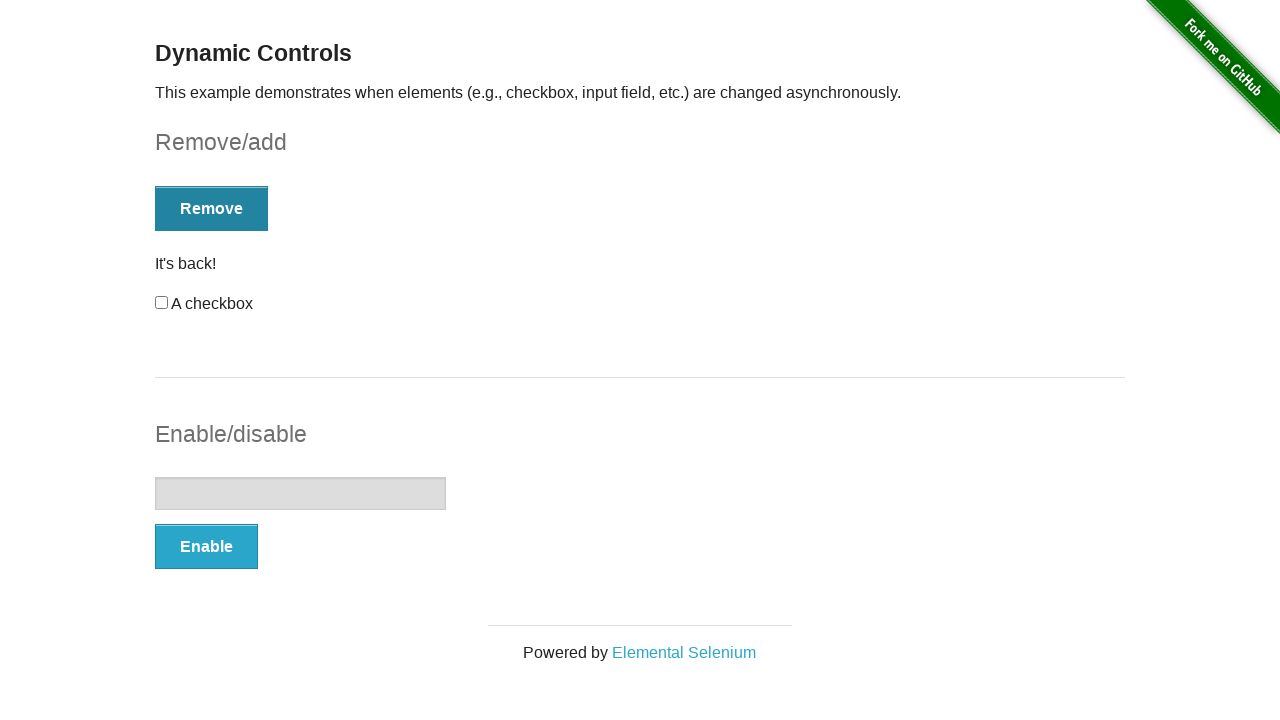

Clicked re-added checkbox to select it again at (162, 303) on xpath=//input[@id='checkbox']
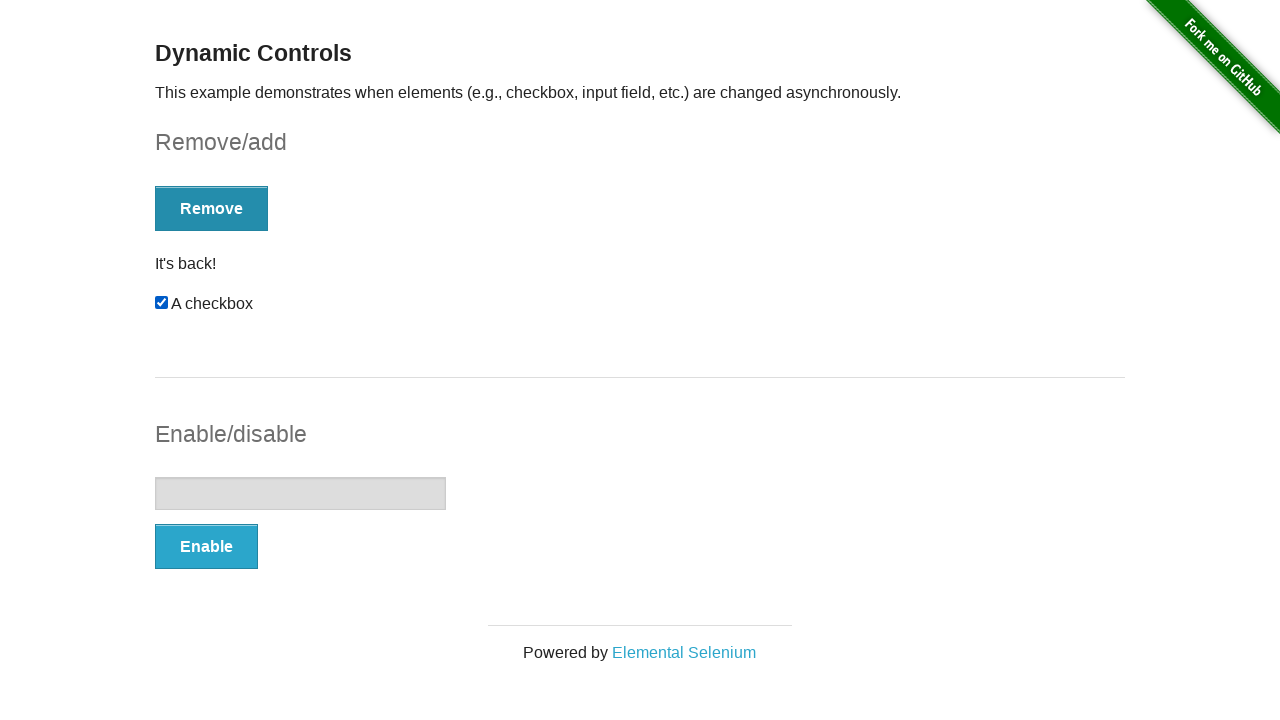

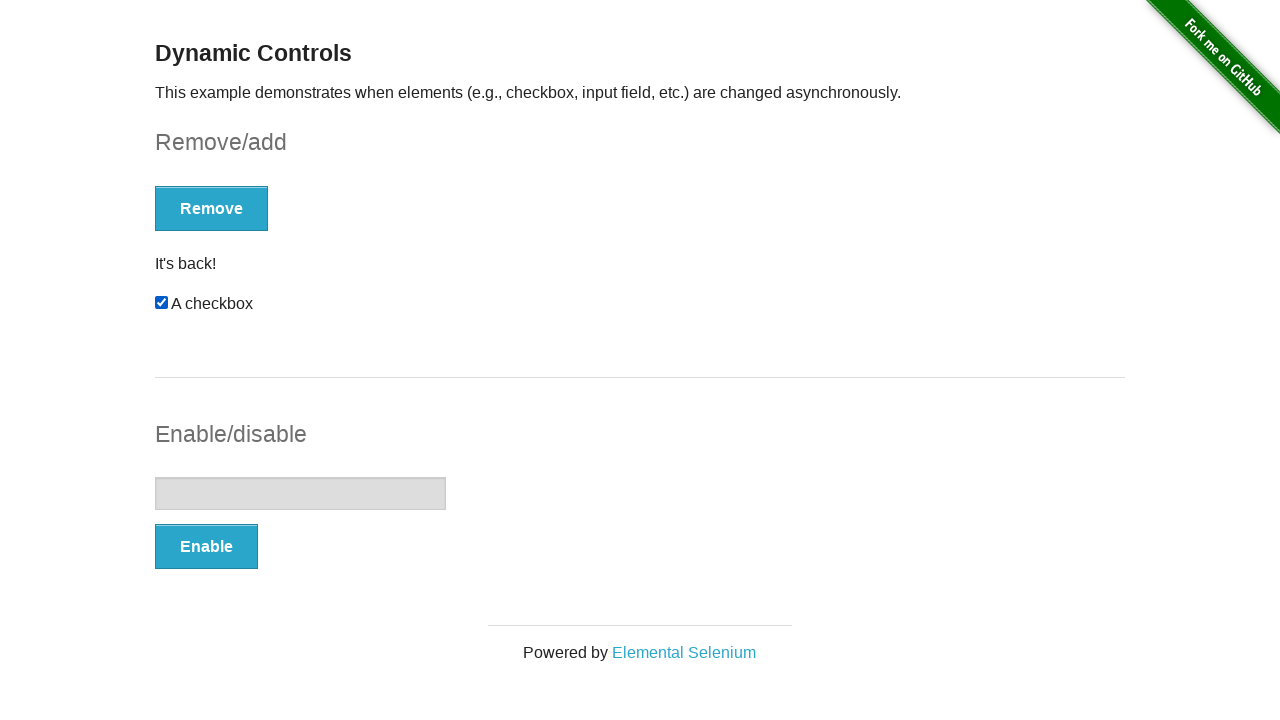